Tests dropdown select functionality including single-select and multi-select options on a demo form

Starting URL: https://demoqa.com/select-menu

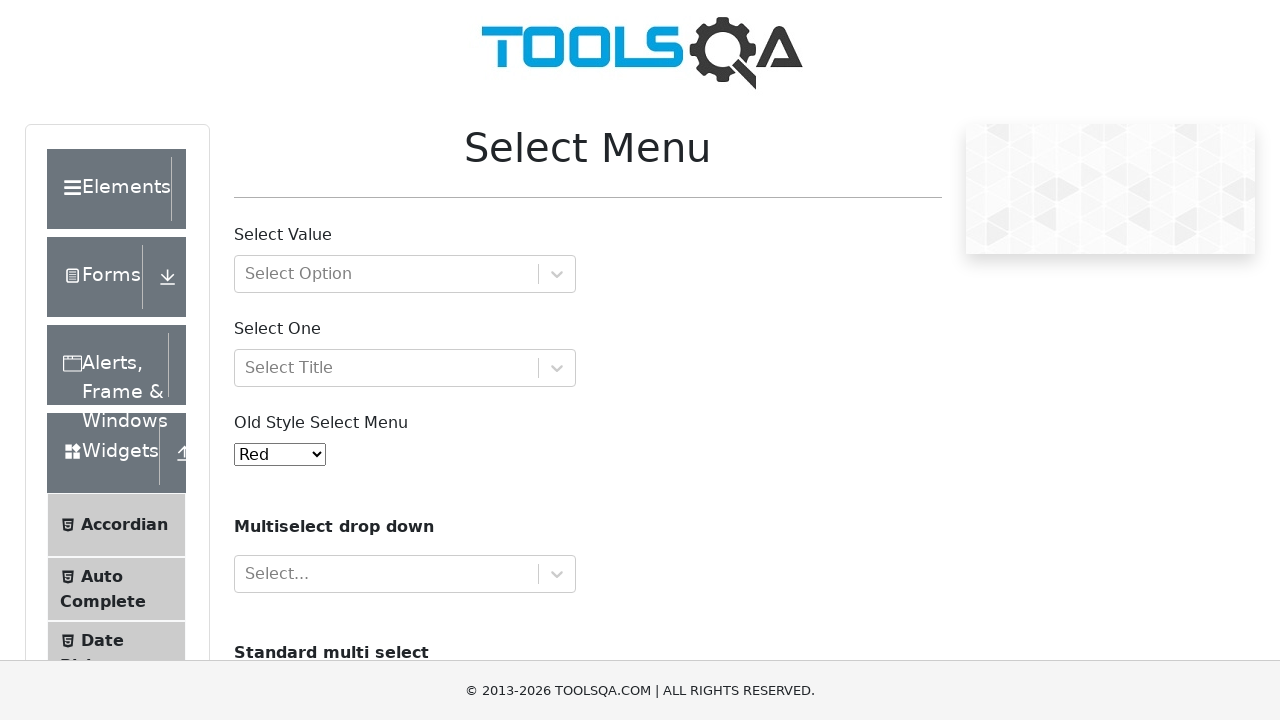

Navigated to select menu demo page
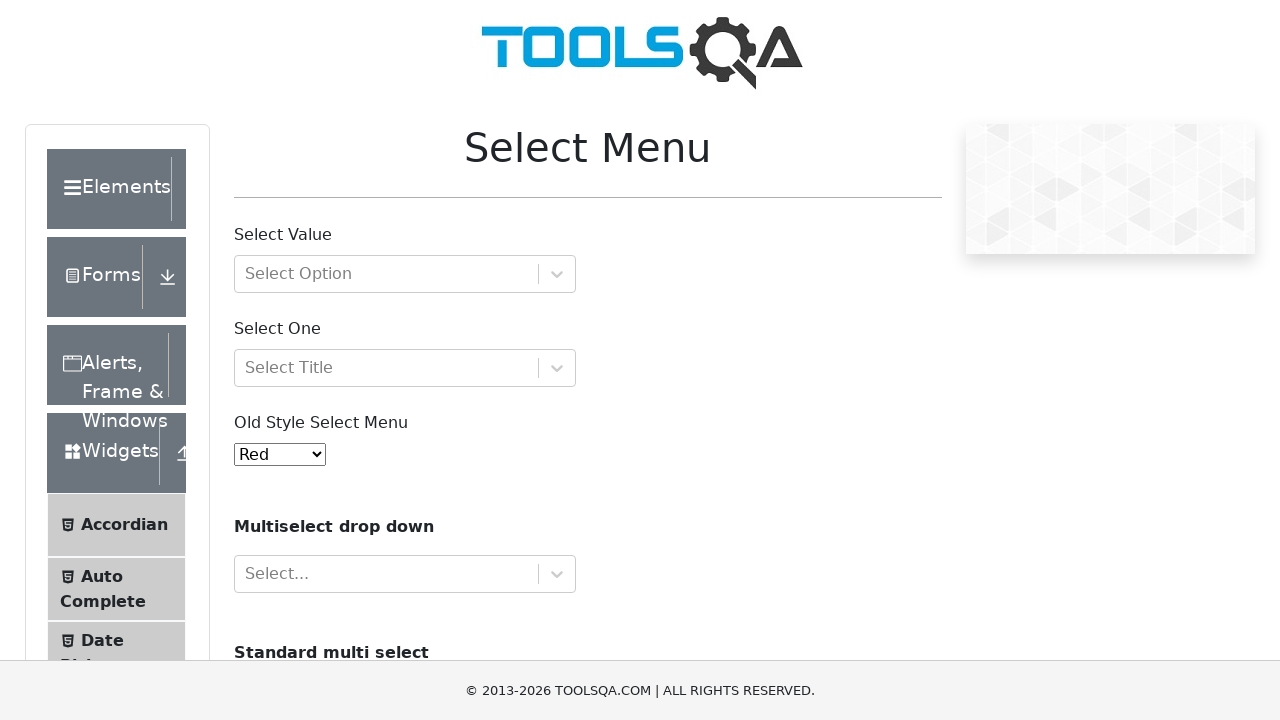

Located single-select dropdown element
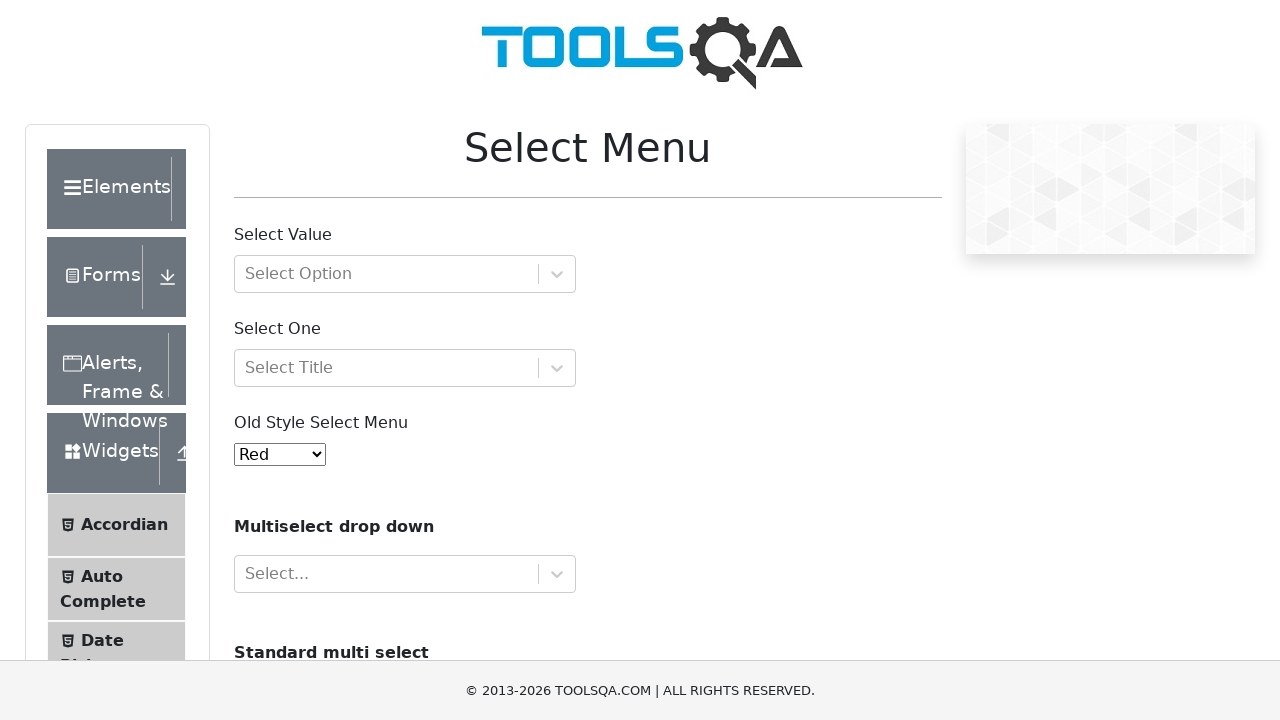

Selected option in single-select dropdown by value '2' on #oldSelectMenu
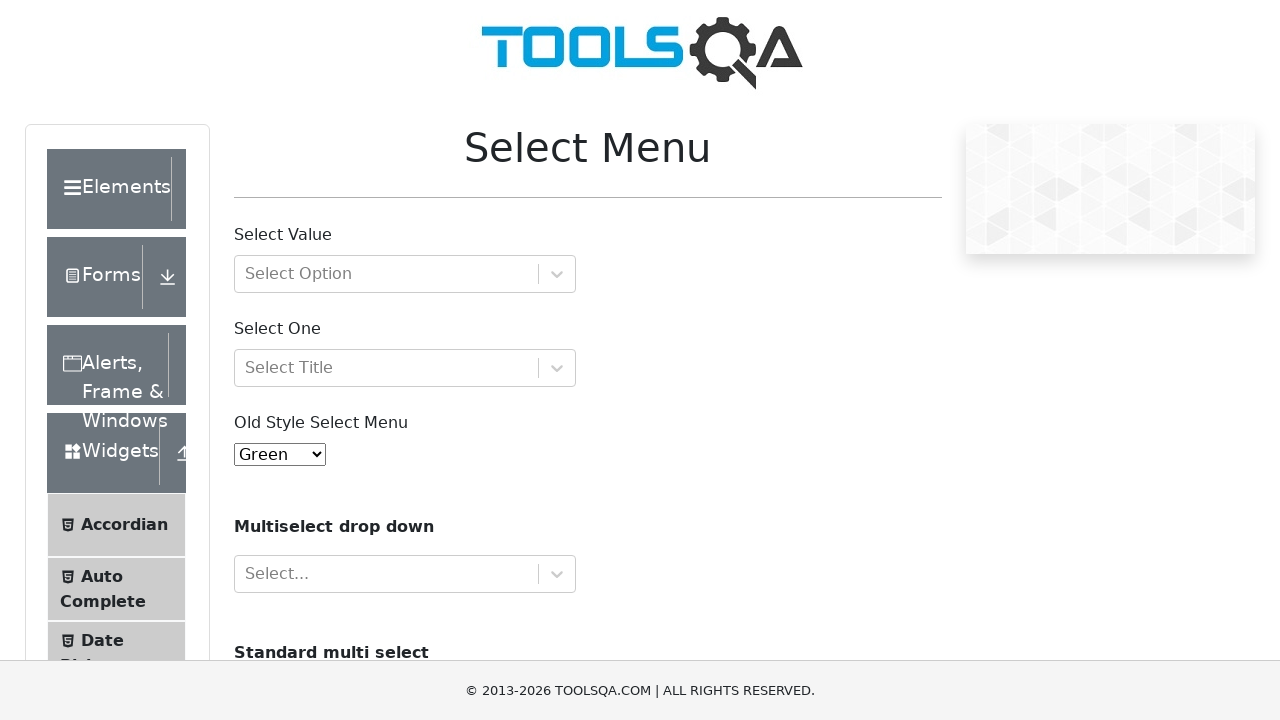

Selected 'White' option in single-select dropdown by visible text on #oldSelectMenu
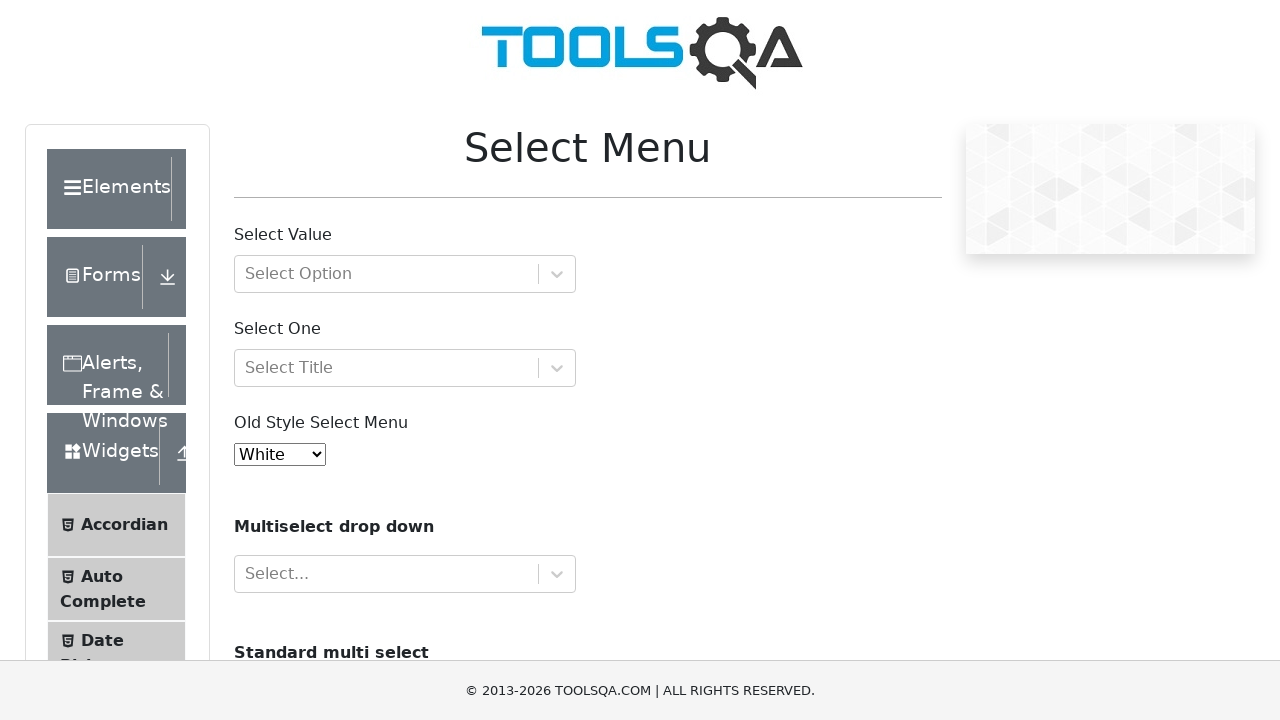

Selected option at index 3 (Yellow) in single-select dropdown on #oldSelectMenu
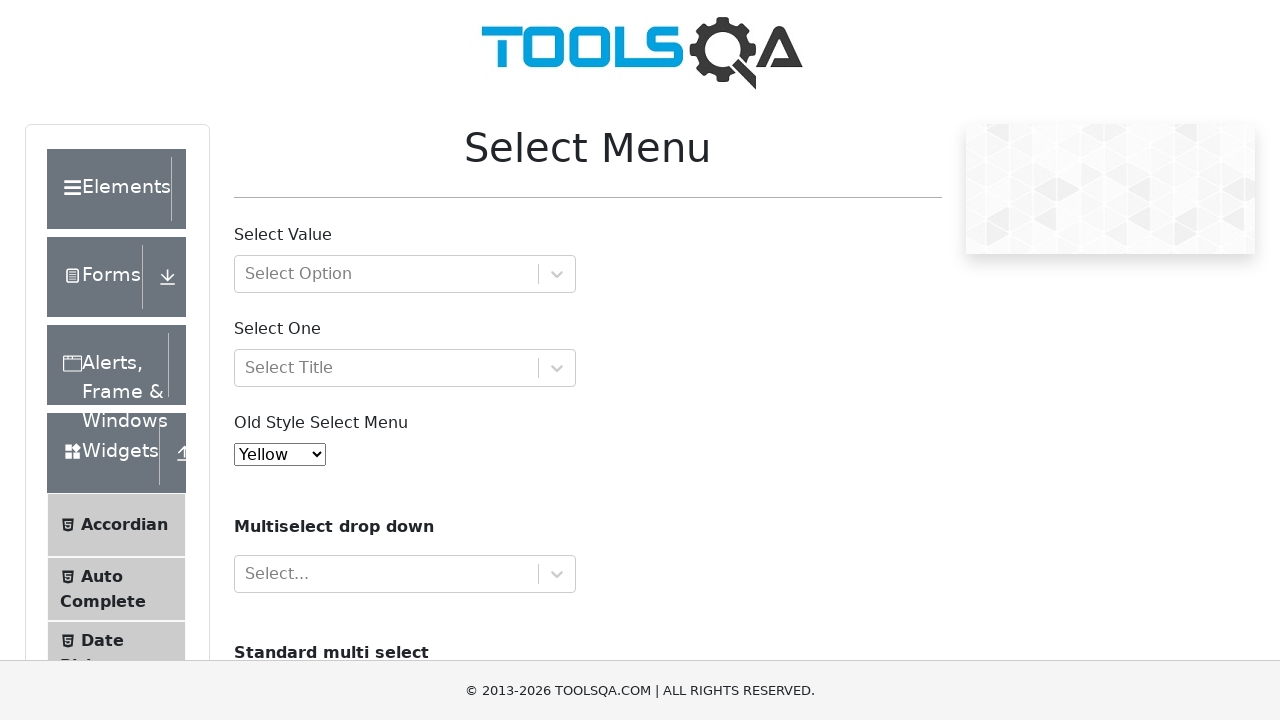

Located multi-select dropdown element for cars
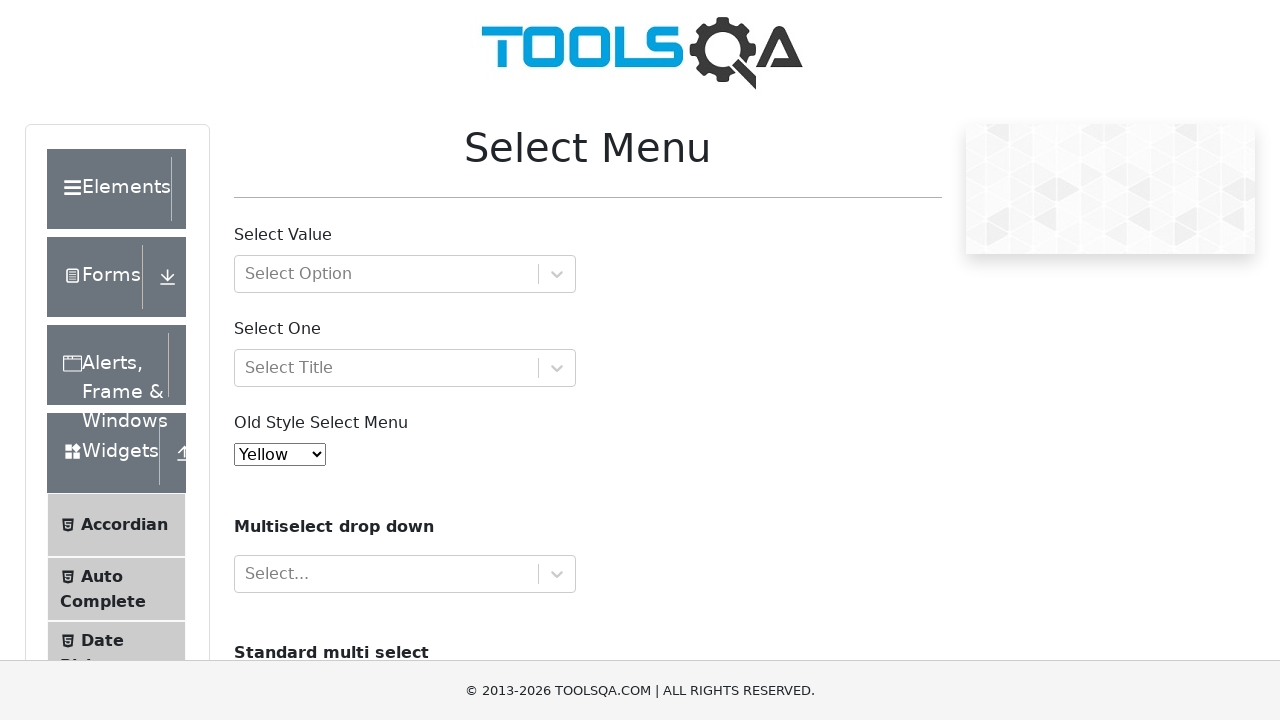

Selected option at index 2 (Opel) in multi-select dropdown on #cars
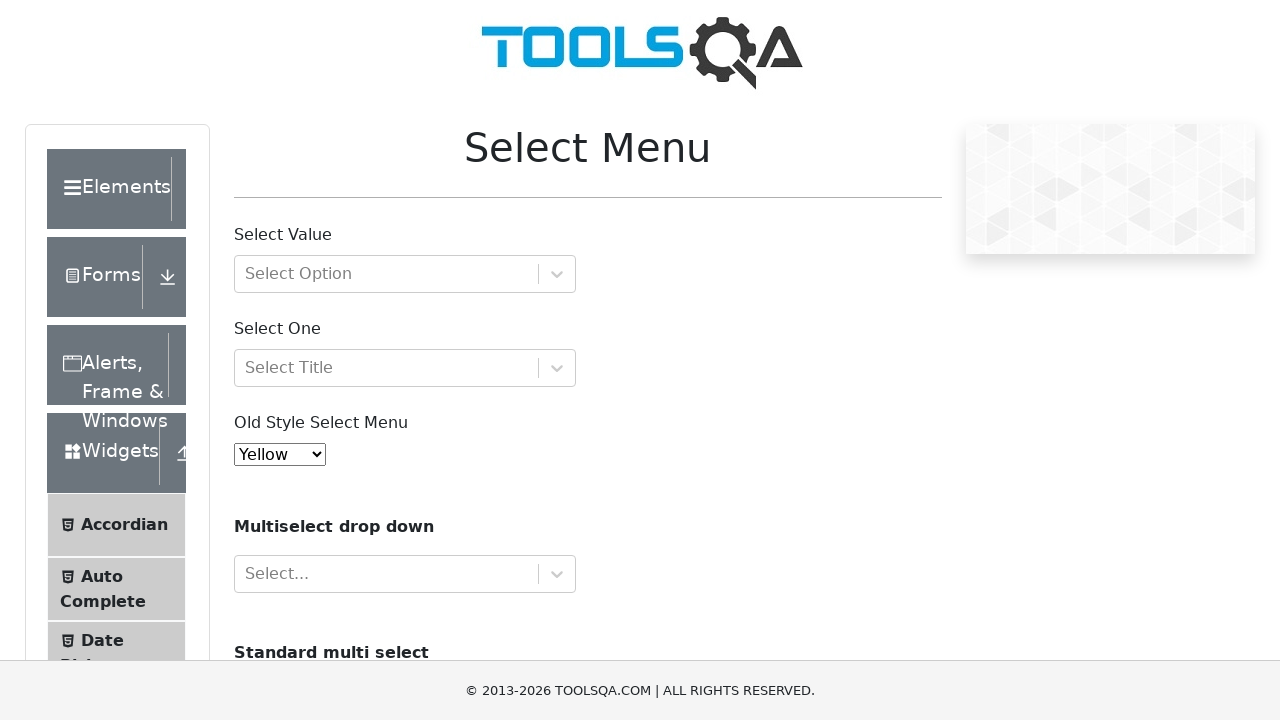

Selected 'Audi' option in multi-select dropdown by value on #cars
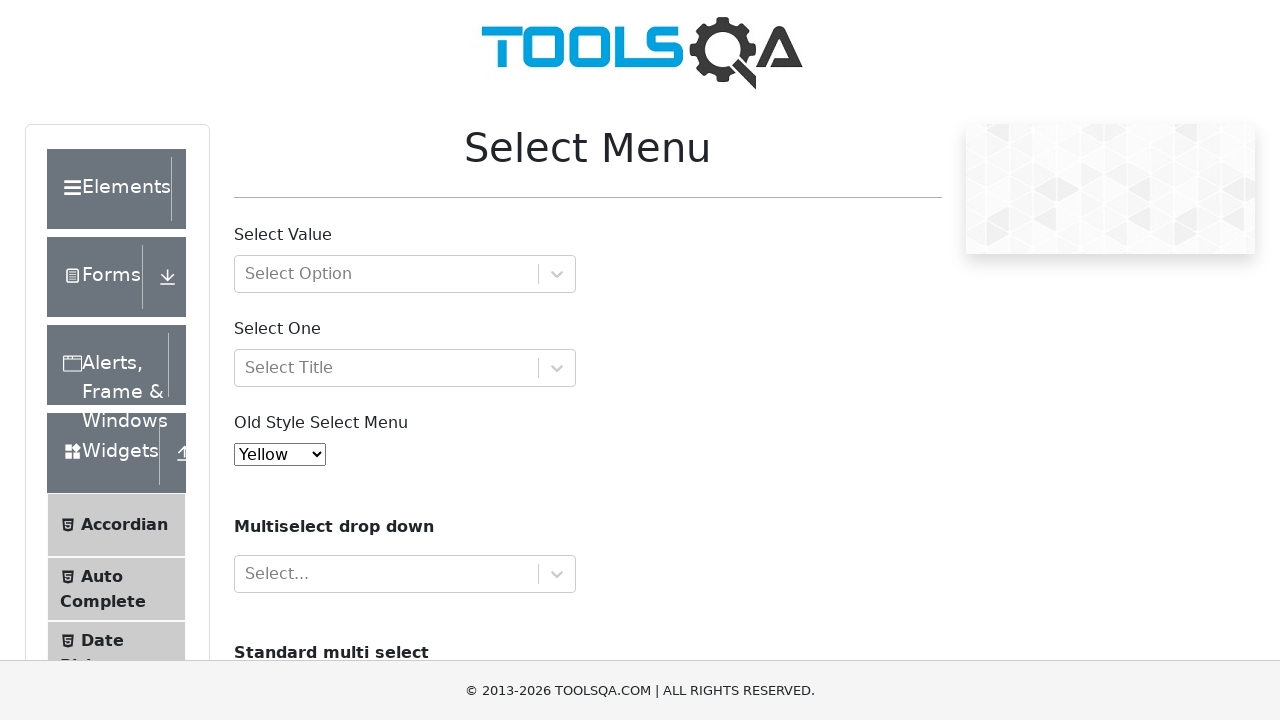

Selected 'Volvo' option in multi-select dropdown by visible text on #cars
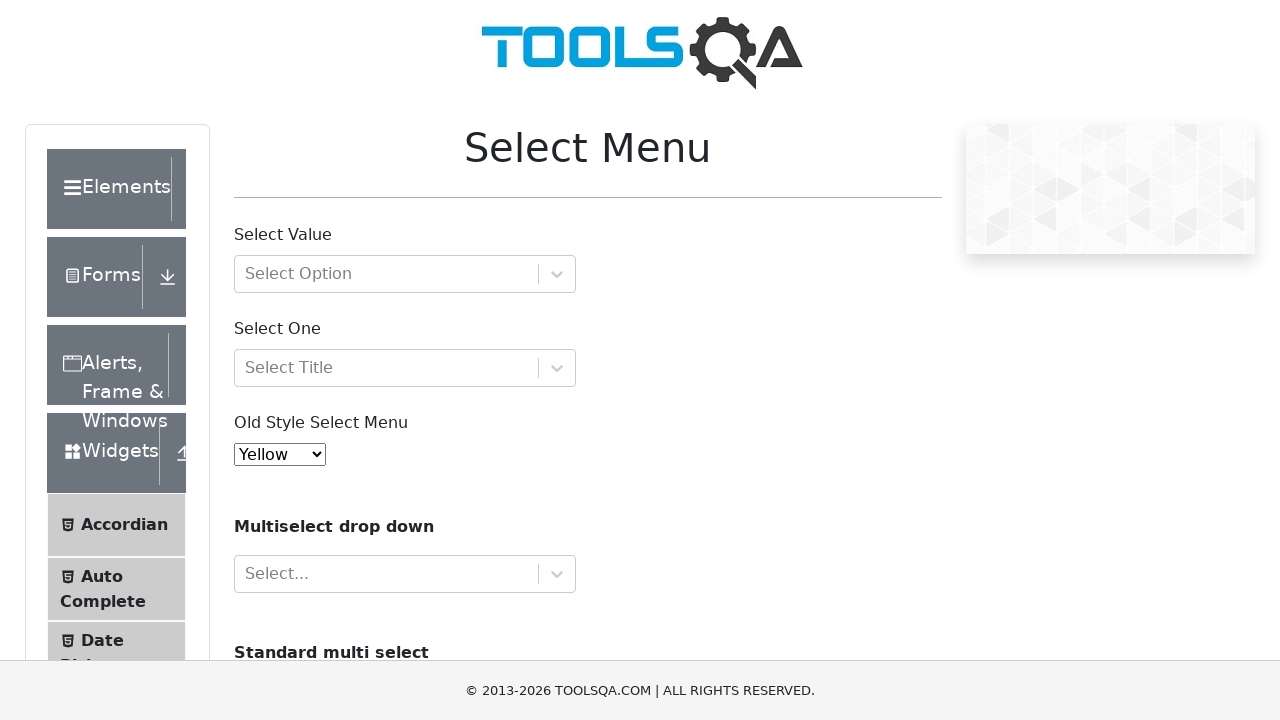

Deselected all options in multi-select dropdown on #cars
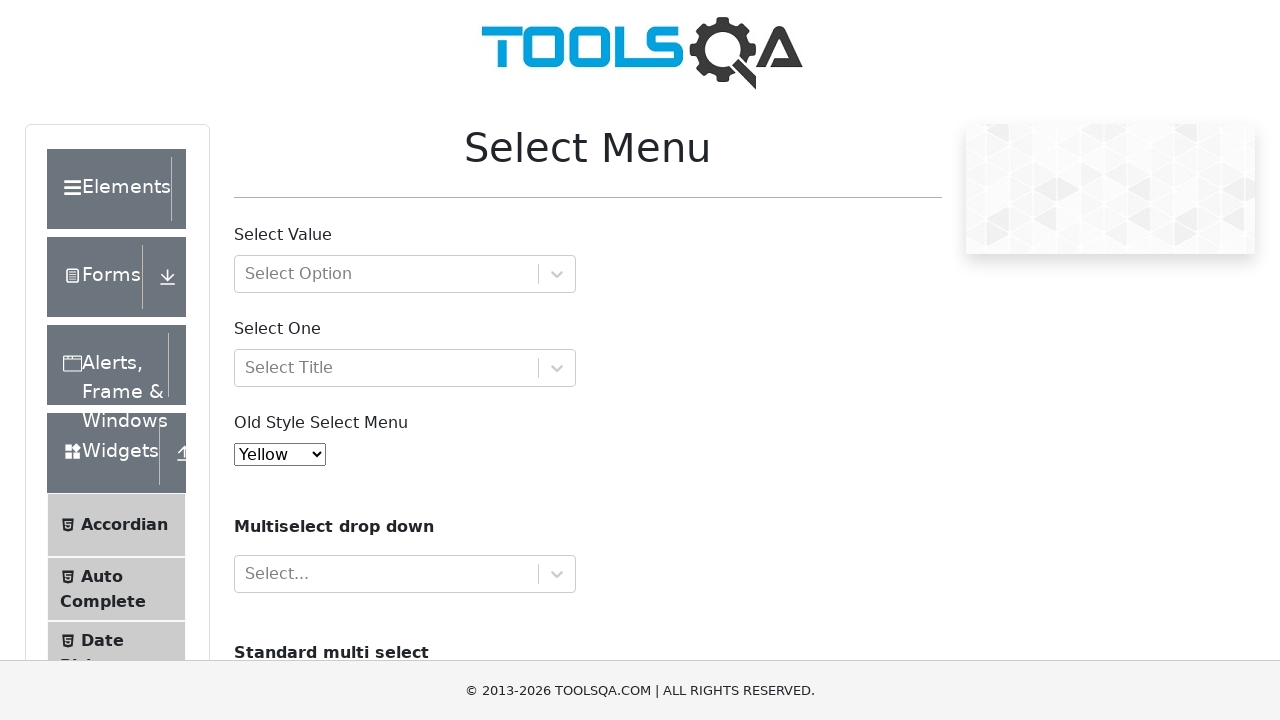

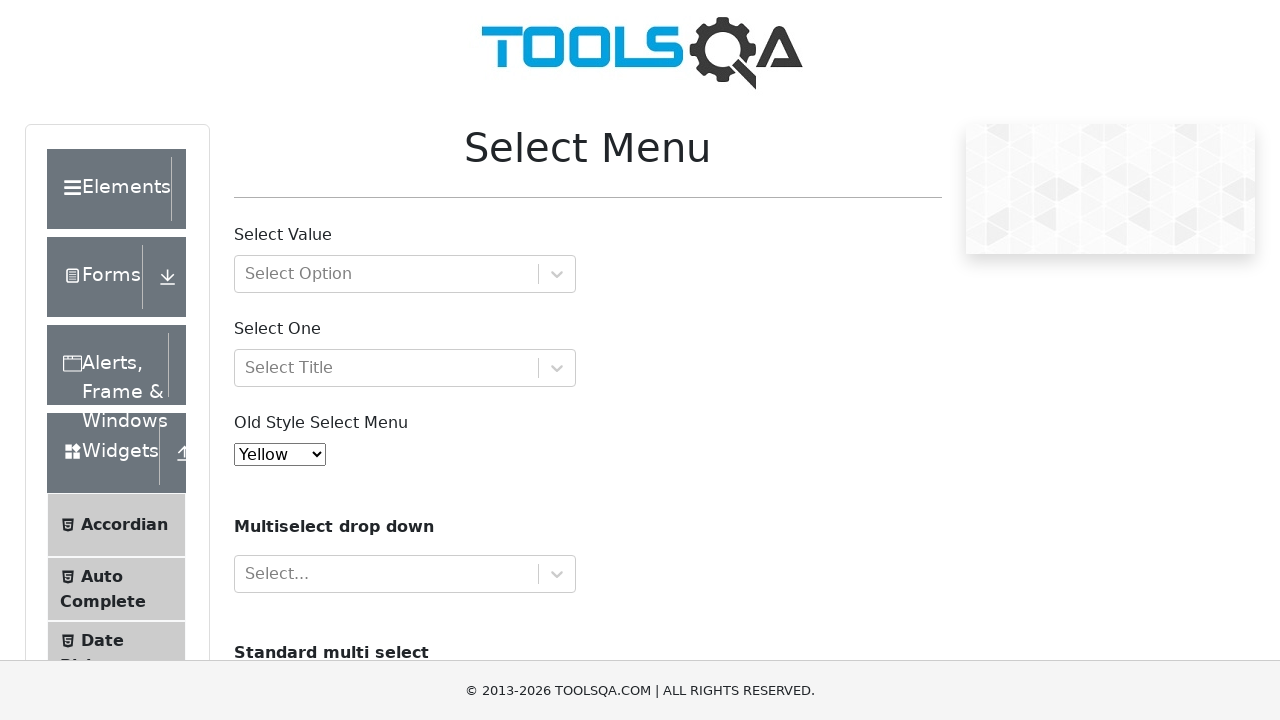